Tests various UI controls including dropdown selection, checkbox interactions, and attribute verification on a practice page without performing actual login

Starting URL: https://rahulshettyacademy.com/loginpagePractise/

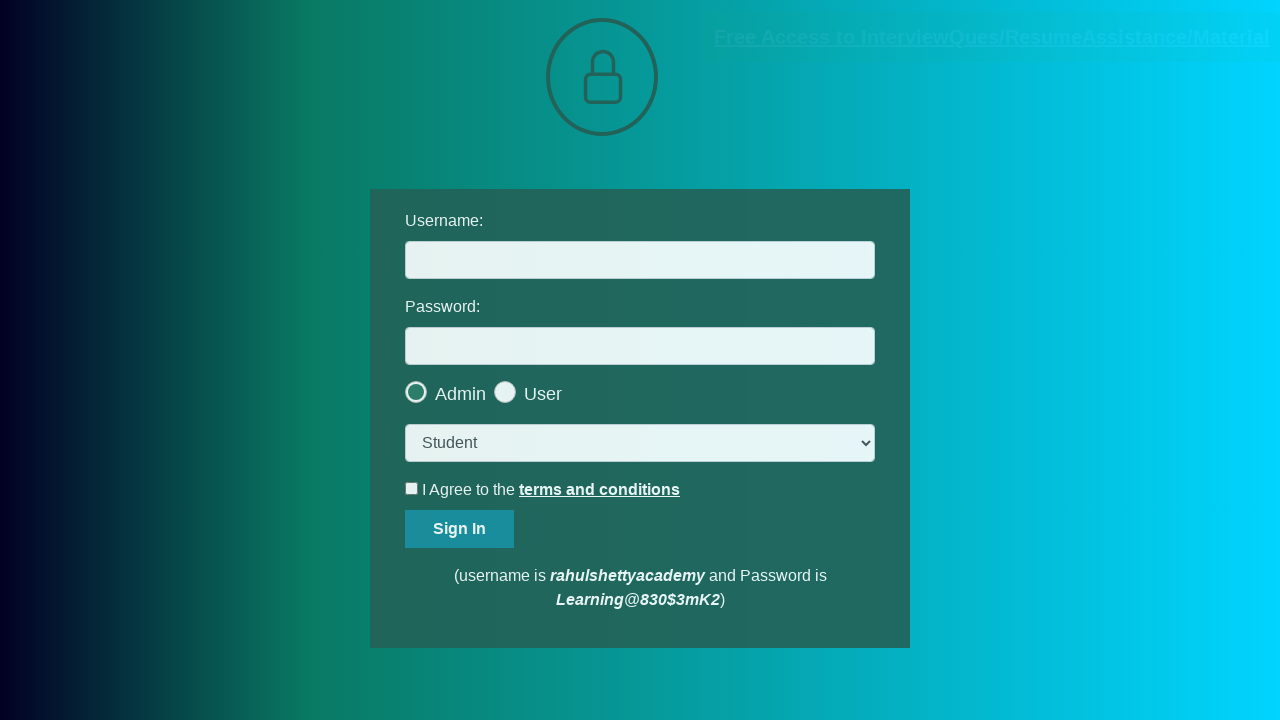

Selected 'consult' option from dropdown on select.form-control
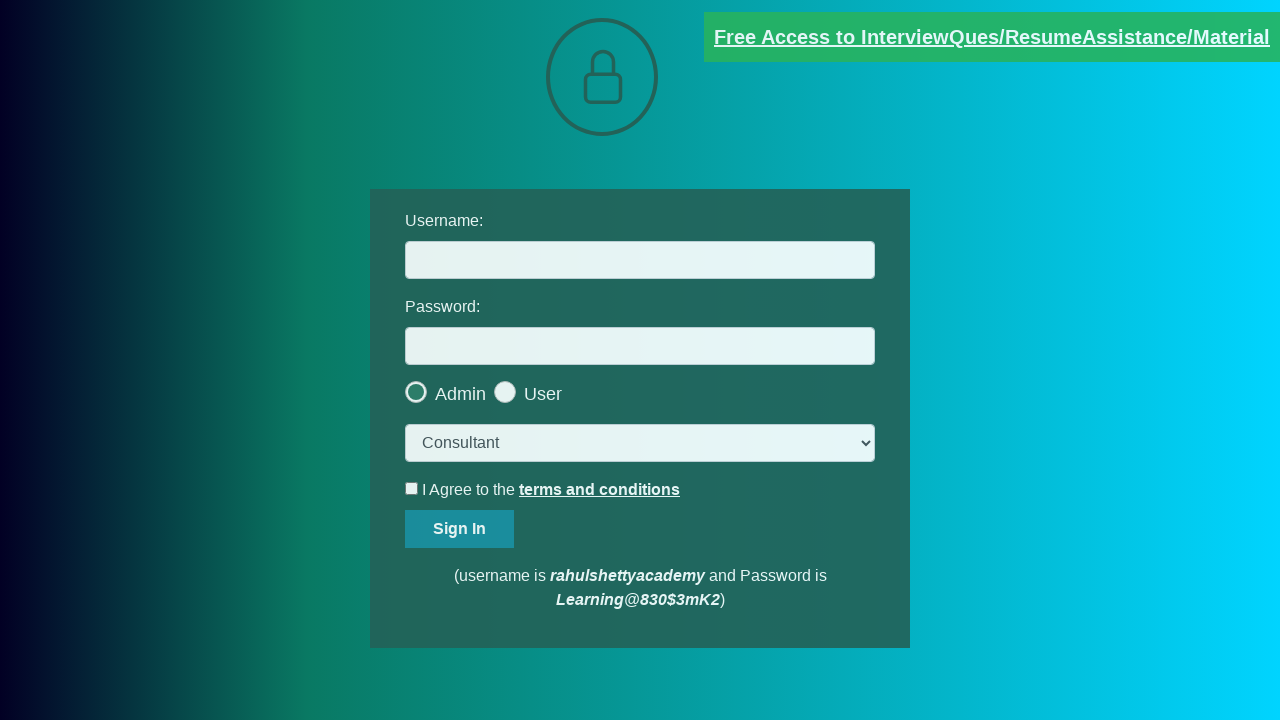

Clicked the last checkbox control at (505, 392) on .checkmark >> nth=-1
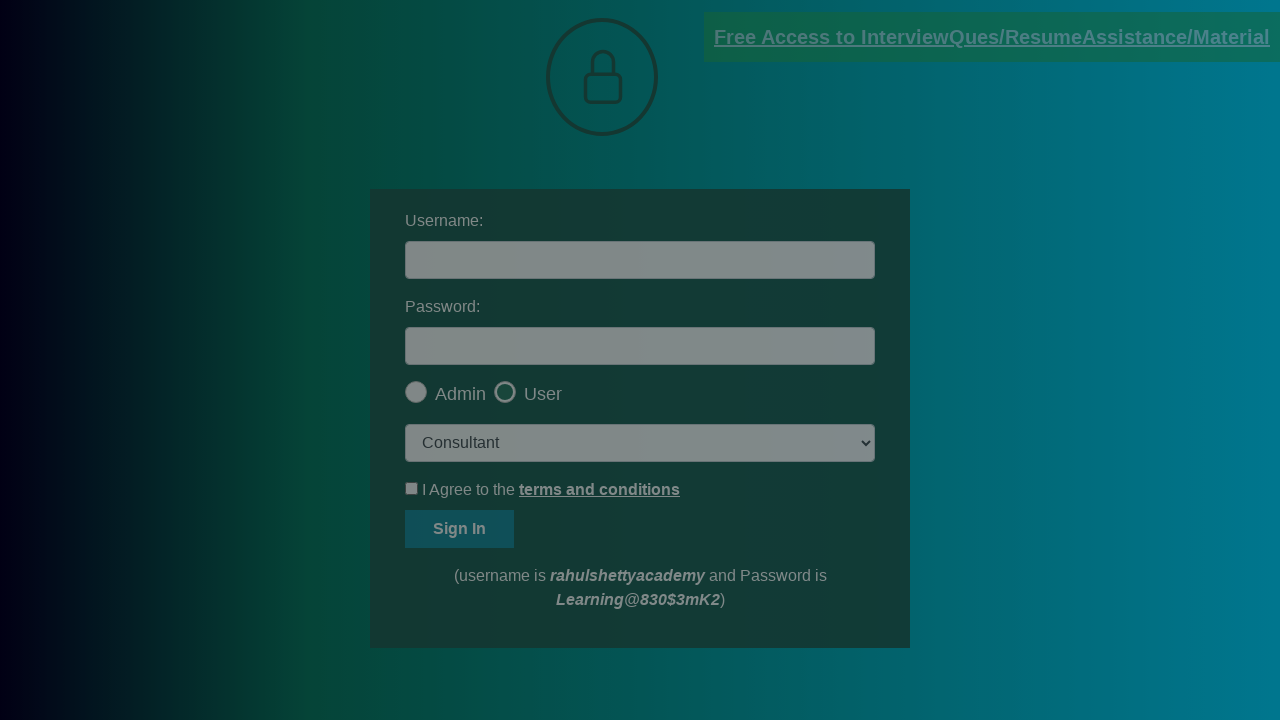

Clicked OK button on popup at (698, 144) on #okayBtn
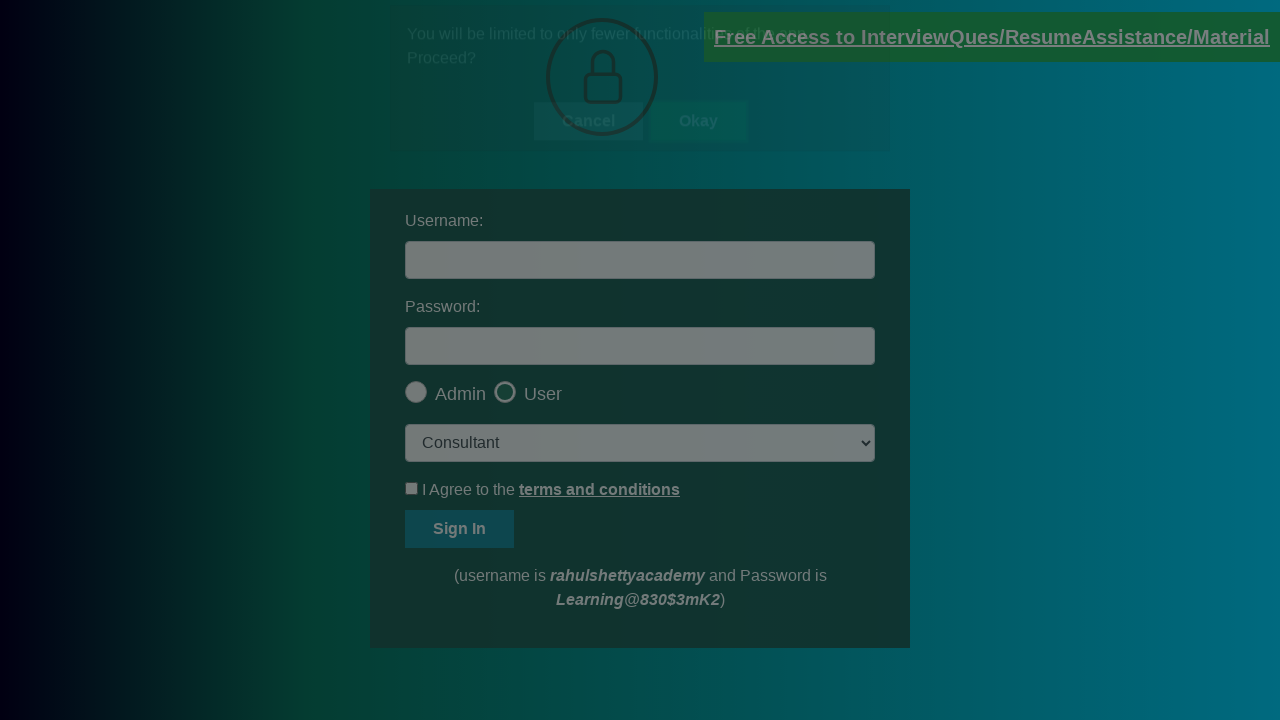

Checked the terms checkbox at (412, 488) on #terms
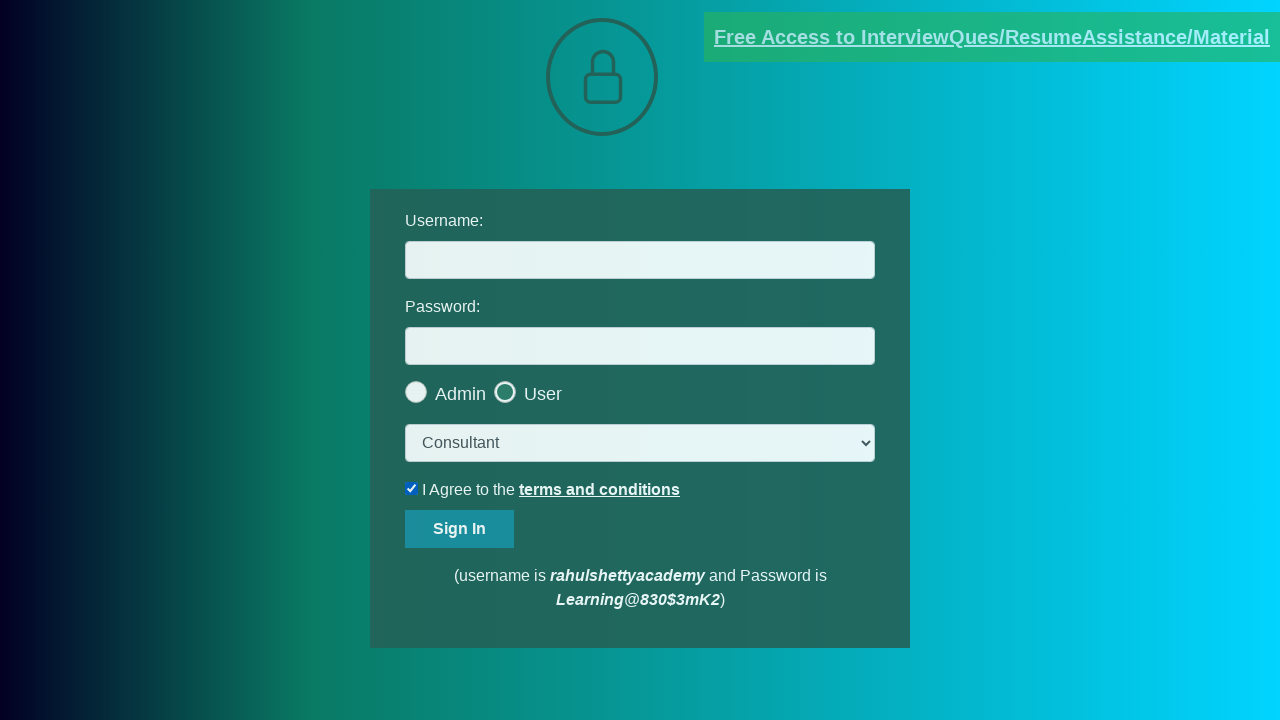

Unchecked the terms checkbox at (412, 488) on #terms
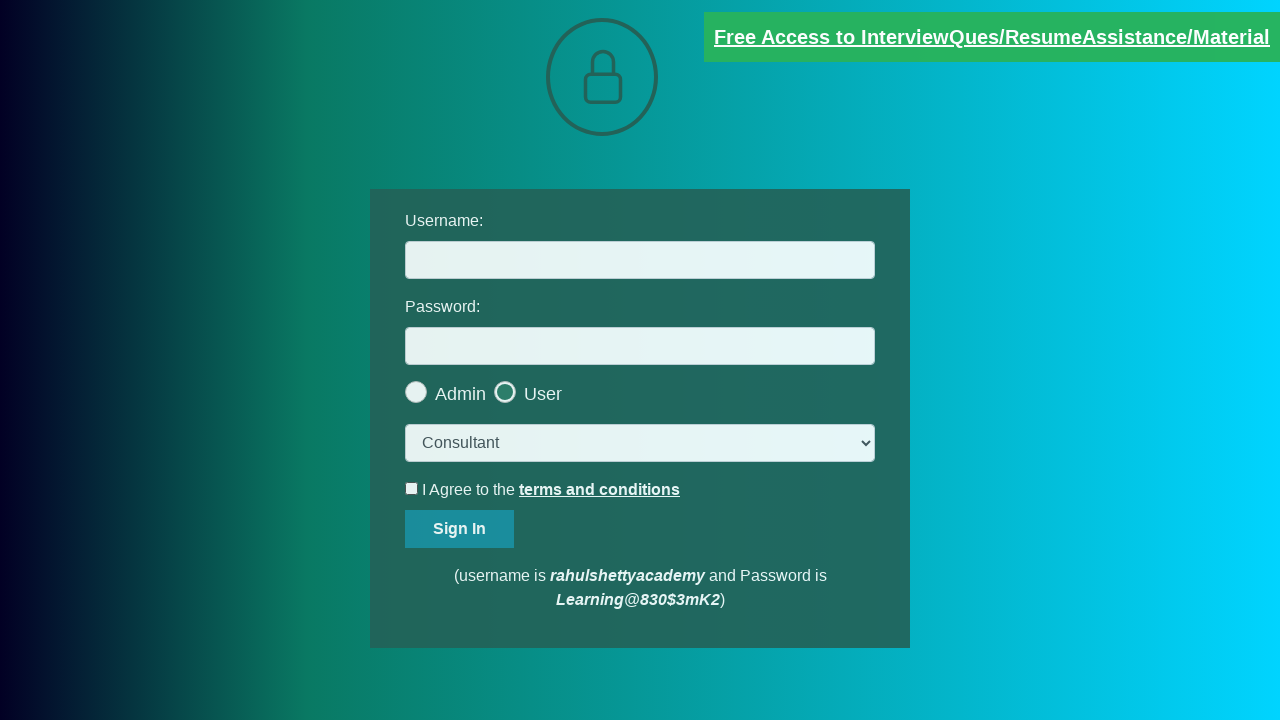

Verified blinking text link element is present
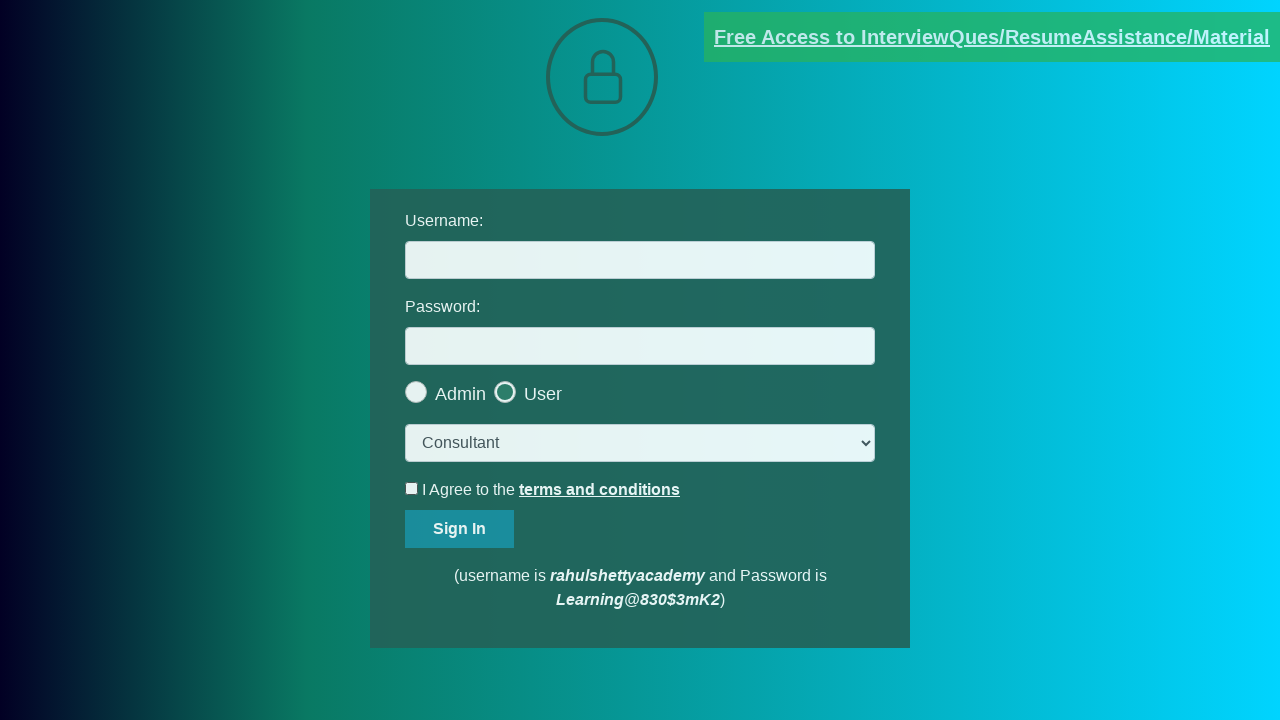

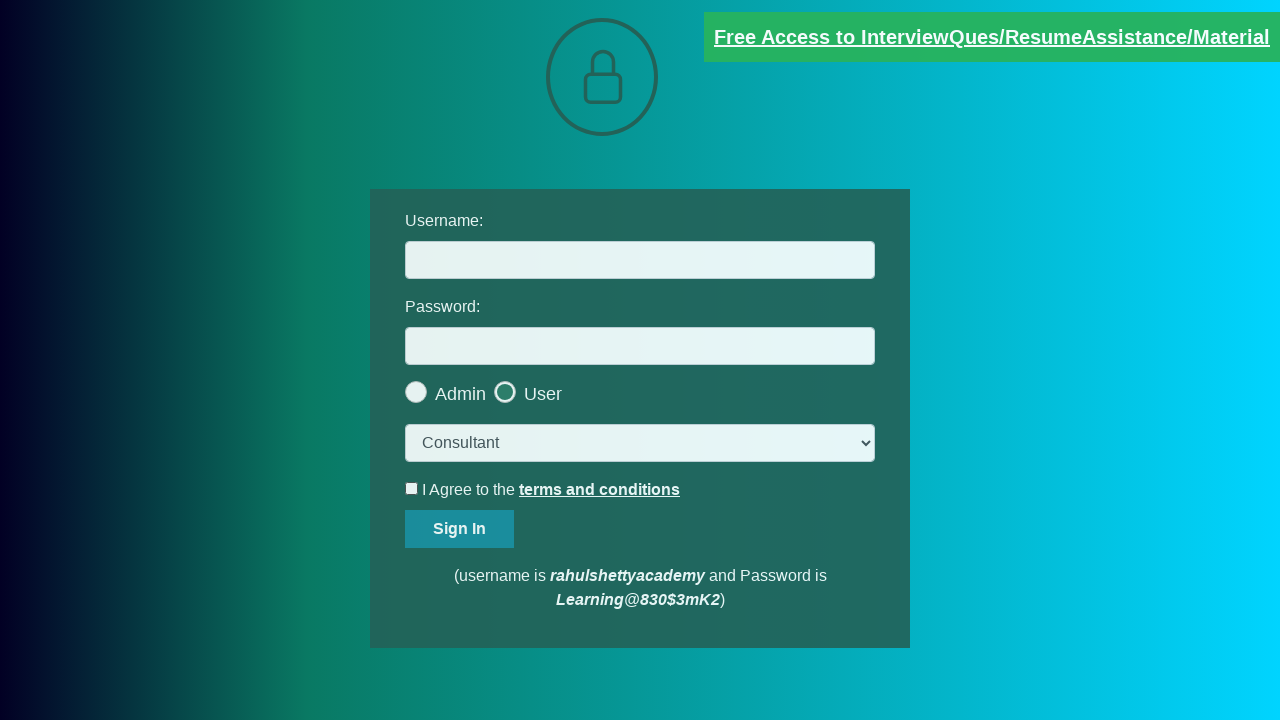